Tests nested iframe functionality by navigating to a tab with nested iframes, switching between parent and child iframes, and interacting with elements within them

Starting URL: https://demo.automationtesting.in/Frames.html

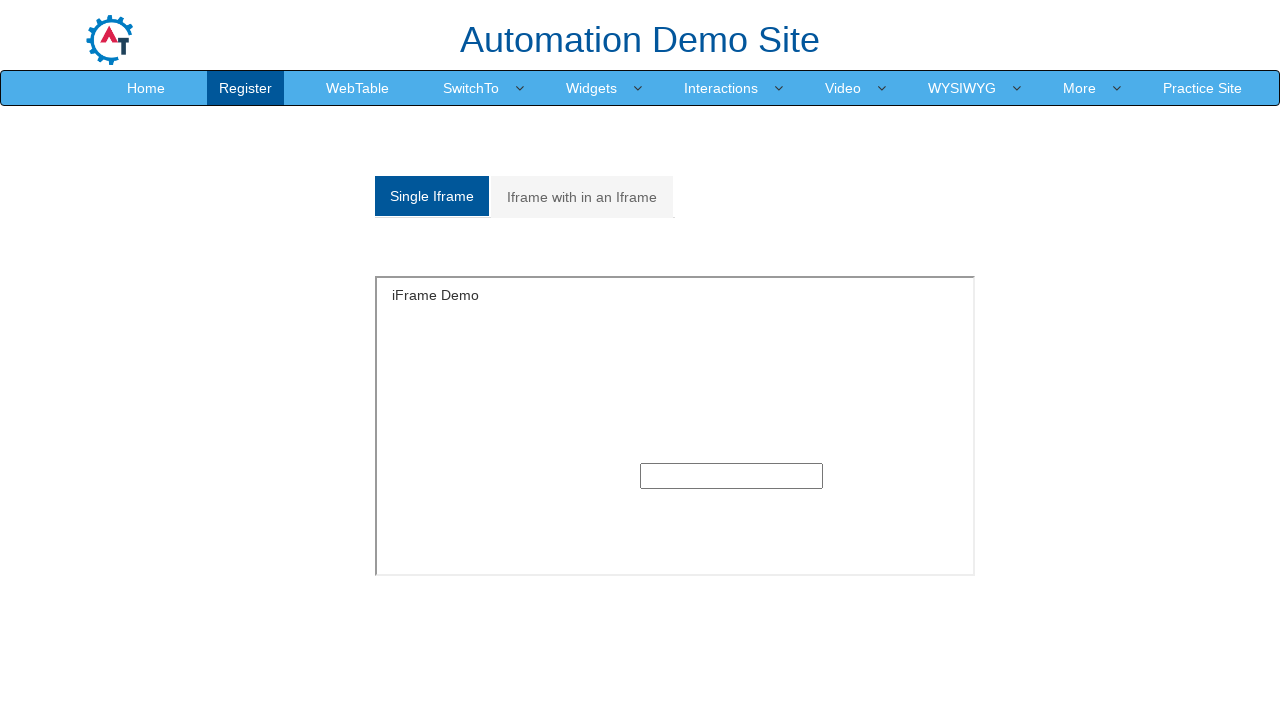

Clicked on nested iframe tab at (582, 197) on xpath=//html/body/section/div[1]/div/div/div/div[1]/div/ul/li[2]/a
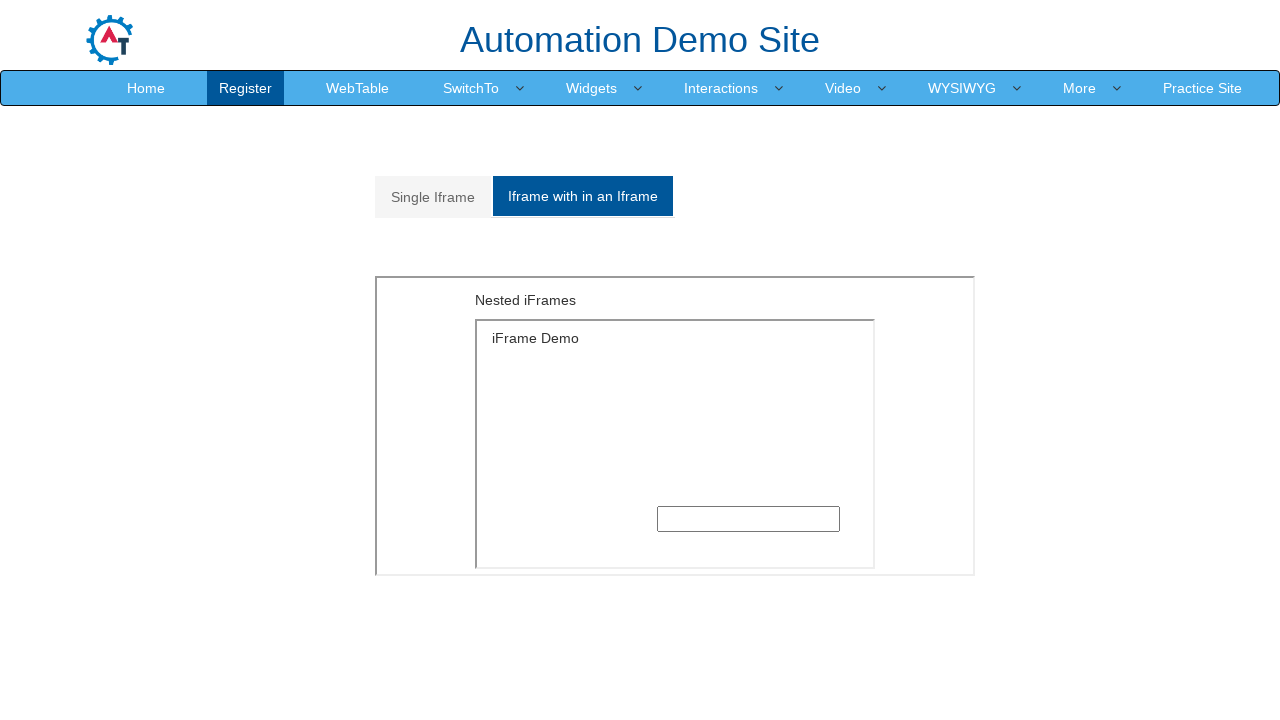

Located parent iframe with id 'Multiple'
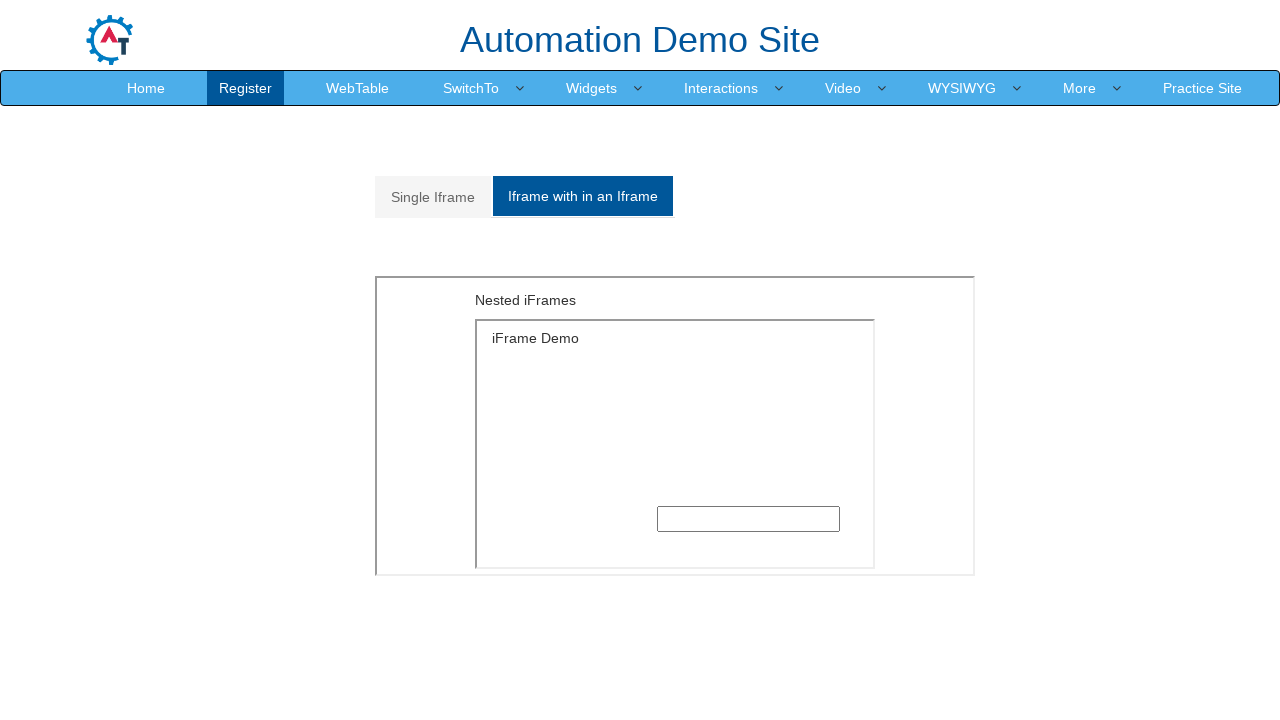

Located text element in parent iframe
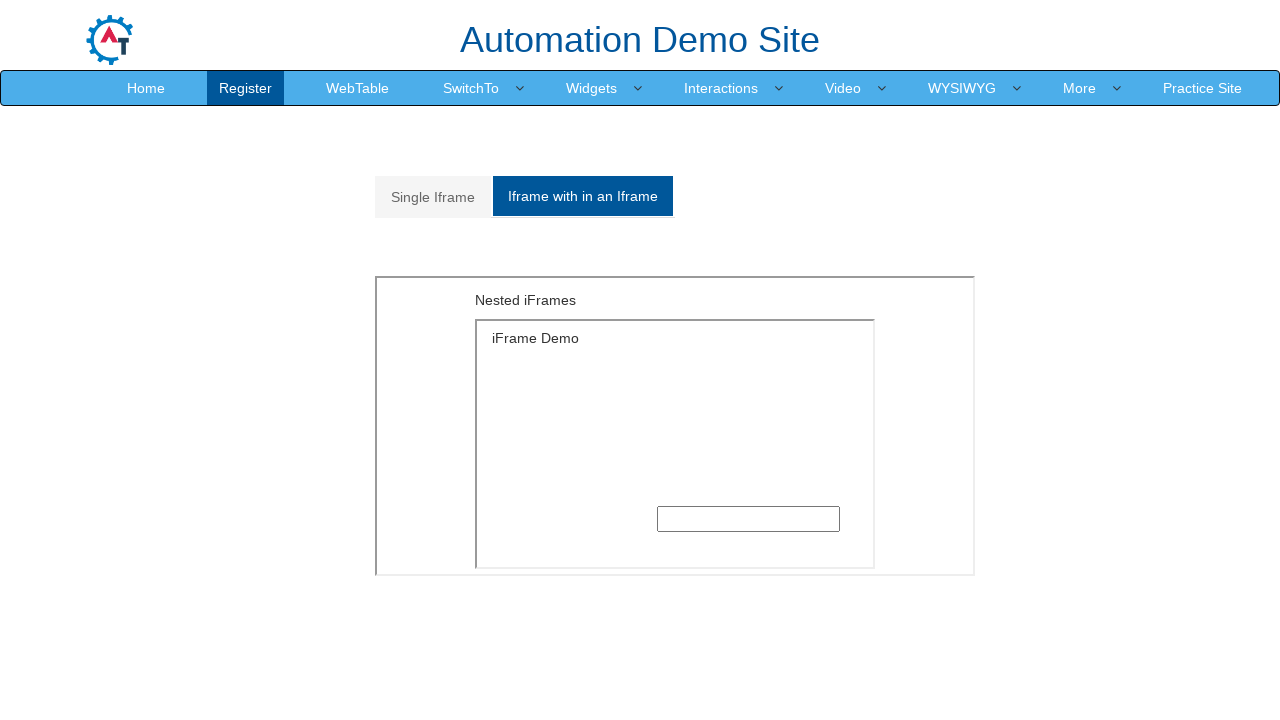

Retrieved text from parent iframe element: 'Nested iFrames'
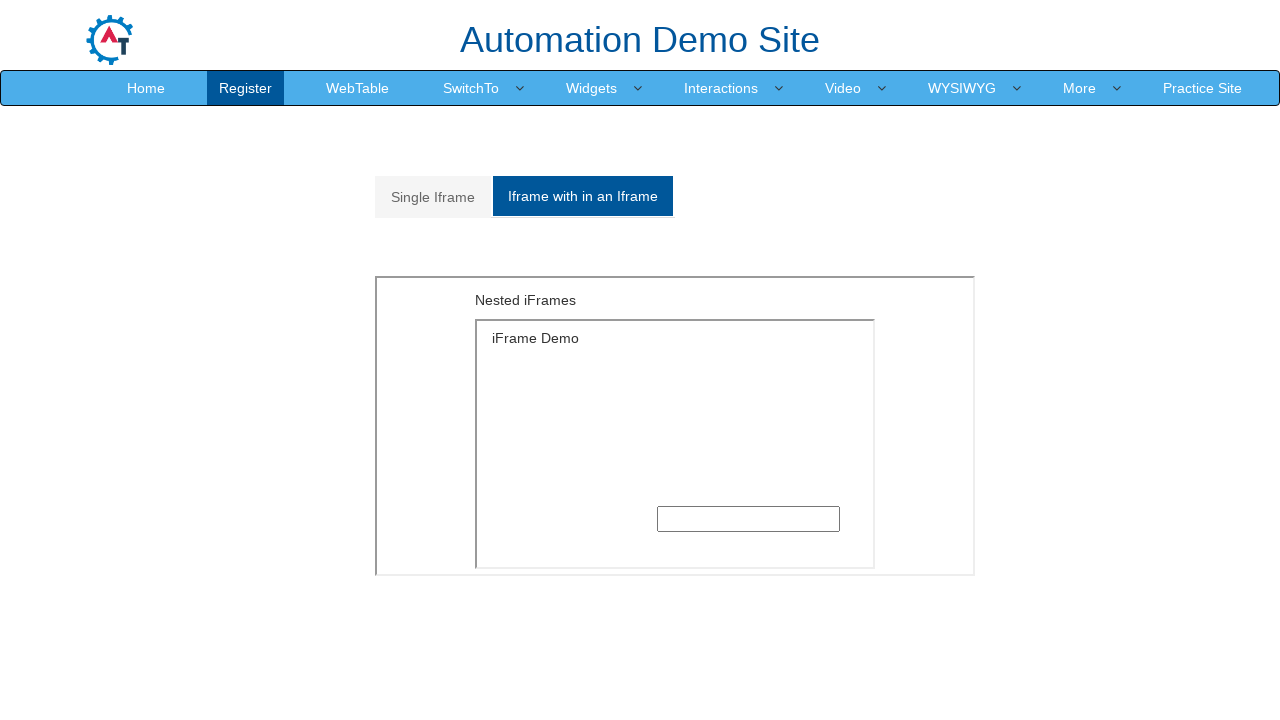

Located first child iframe within parent iframe
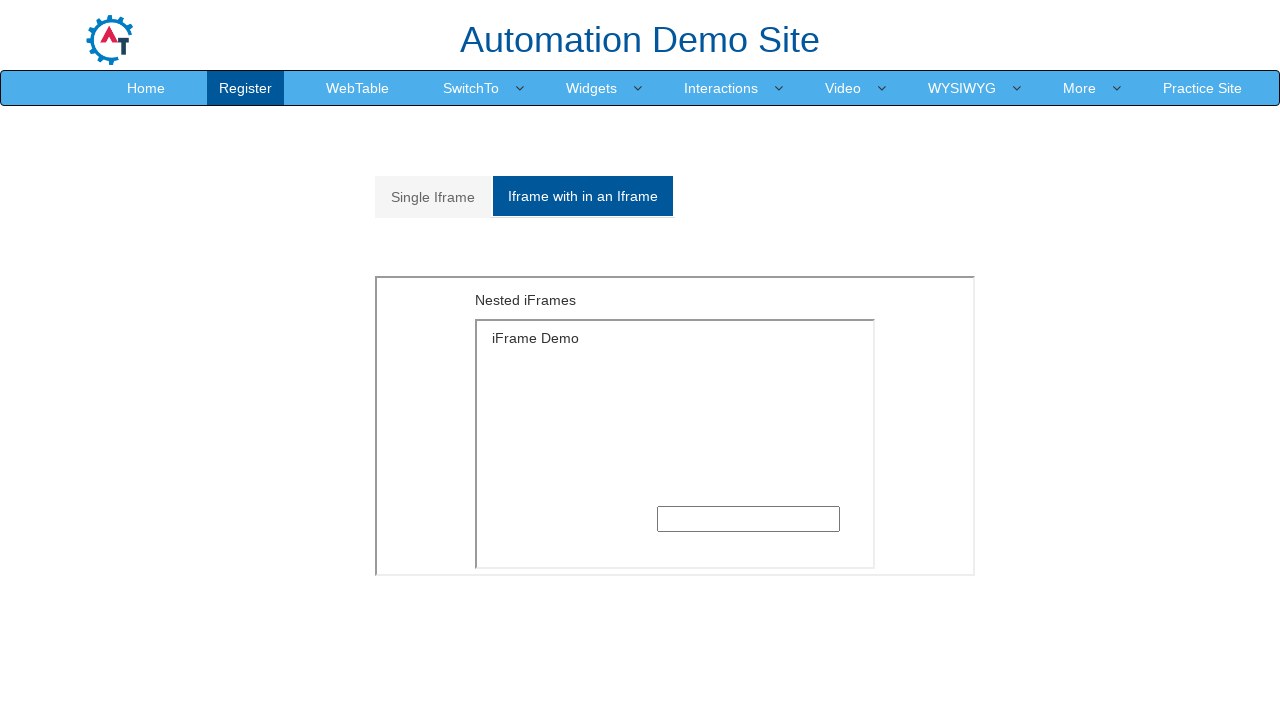

Filled textbox in child iframe with 'Diksha' on xpath=//*[@id='Multiple']/iframe >> internal:control=enter-frame >> iframe >> nt
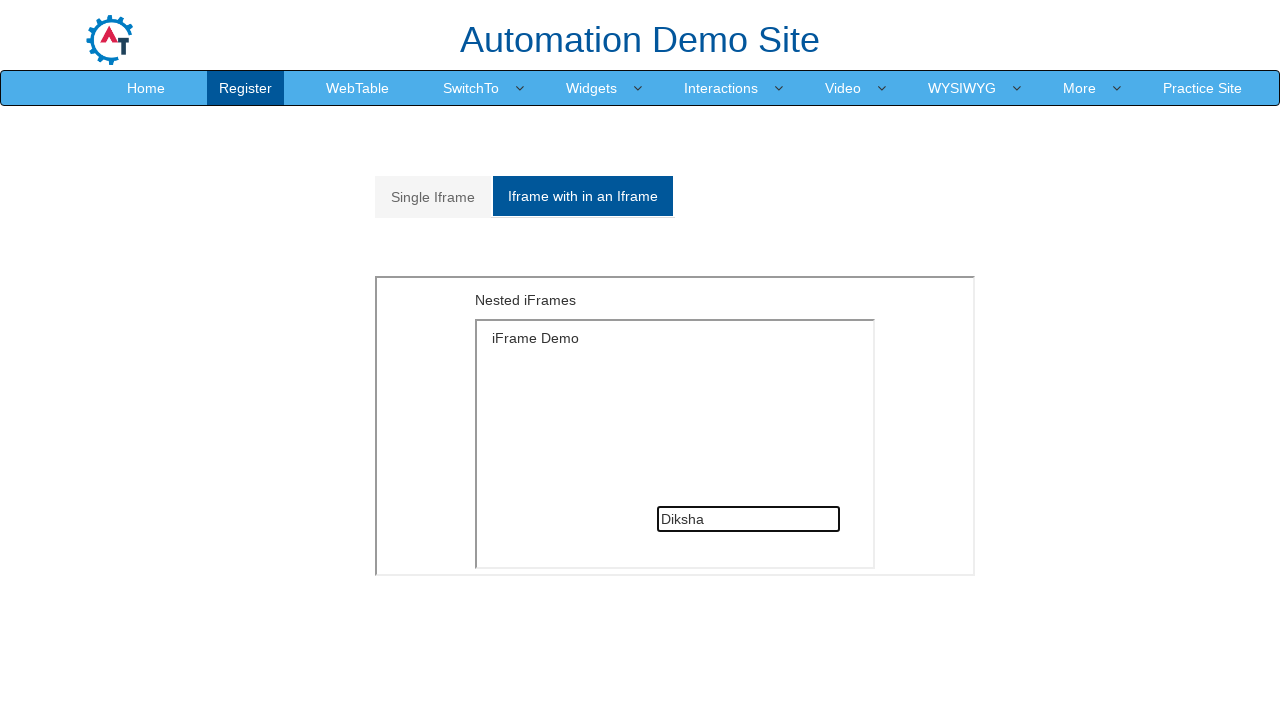

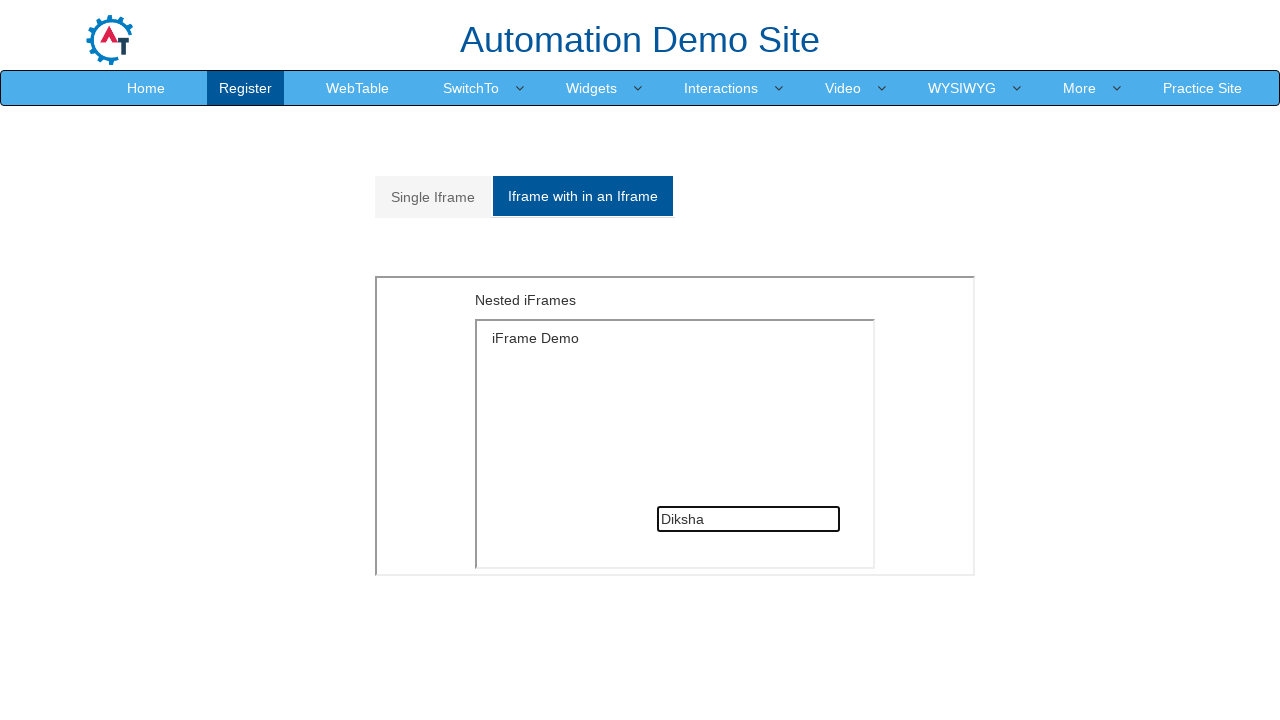